Tests shopping cart functionality by adding products to cart and verifying cart contents

Starting URL: https://jupiter.cloud.planittesting.com

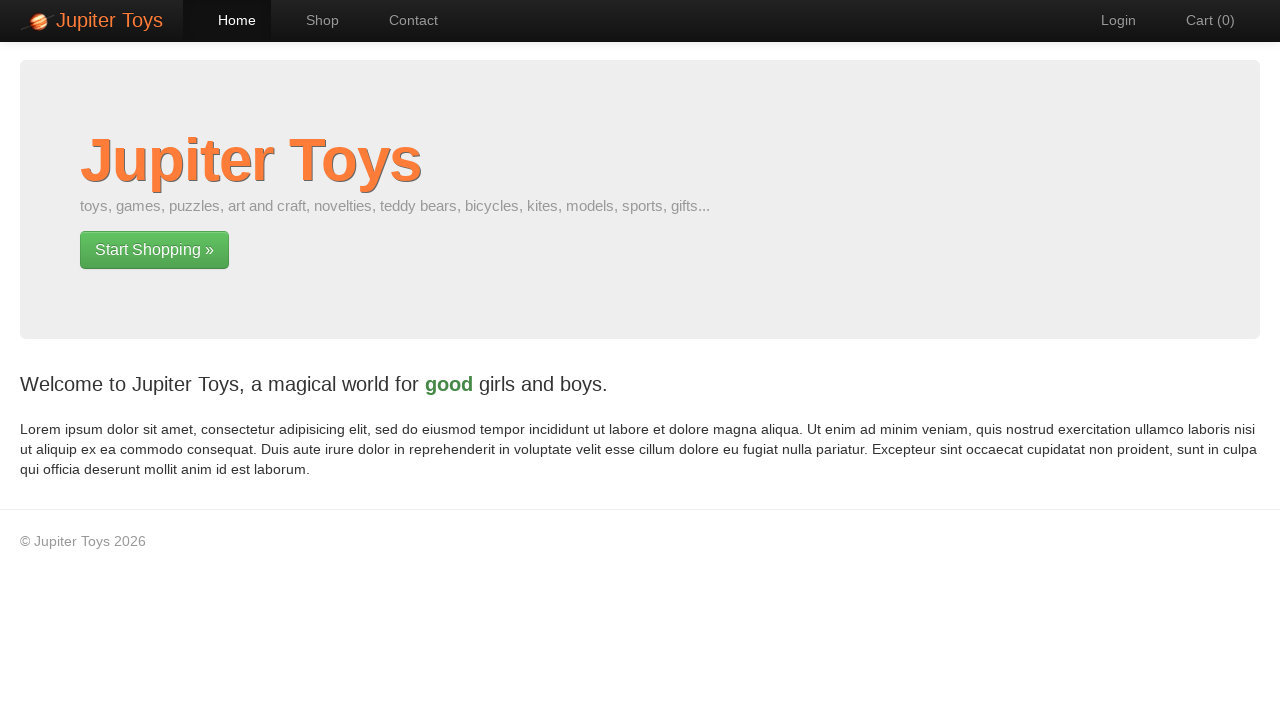

Clicked Shop link to navigate to shop page at (312, 20) on a[href='#/shop']
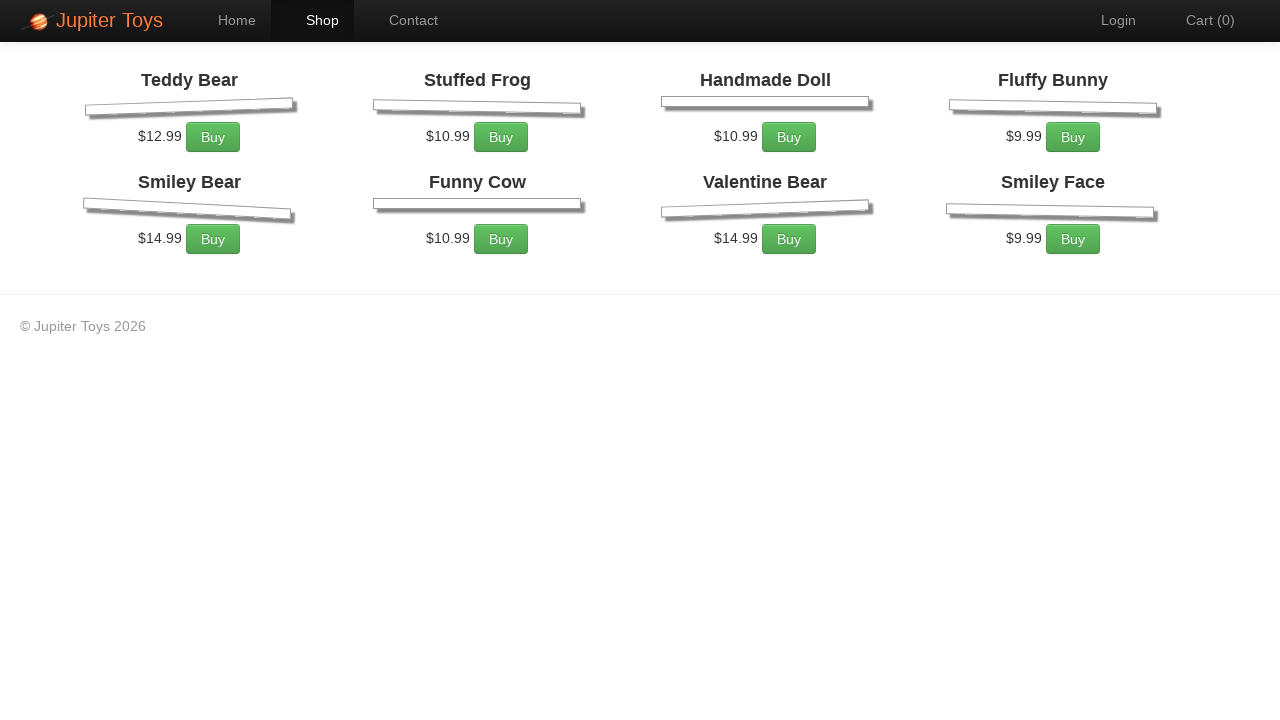

Products loaded on shop page
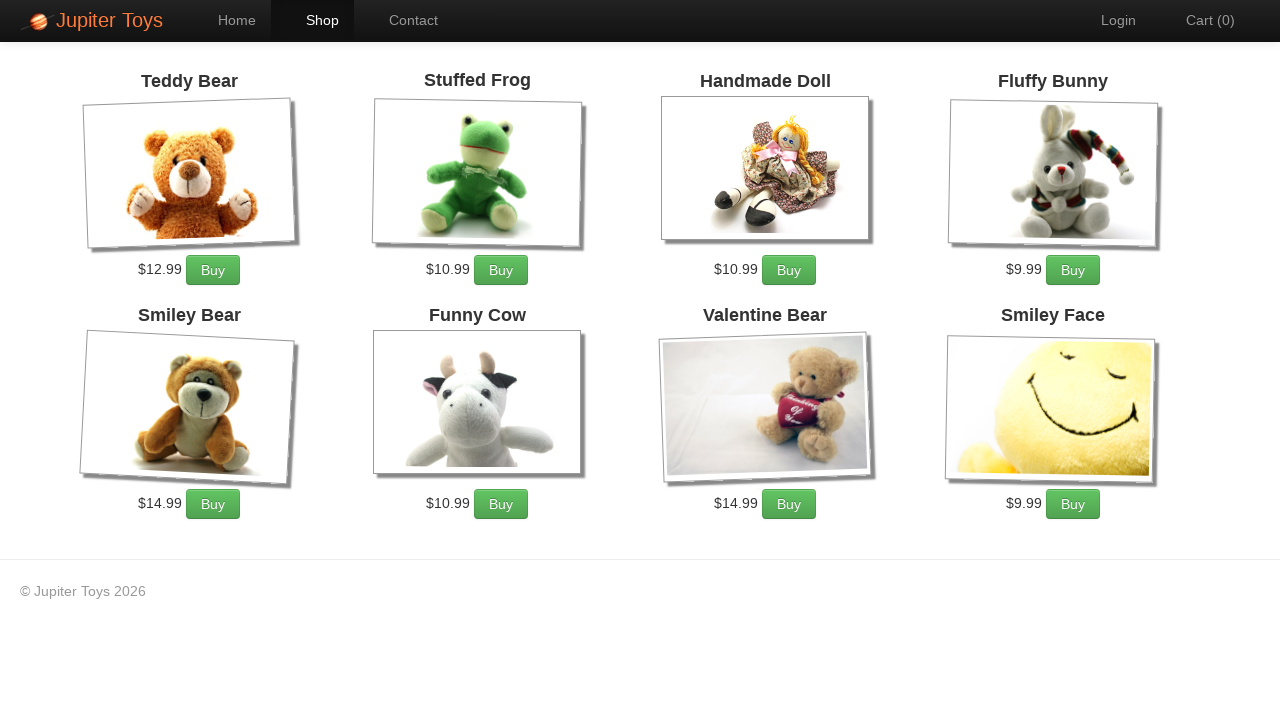

Clicked buy button first time on Funny Cow at (501, 504) on li:has-text('Funny Cow') a.btn
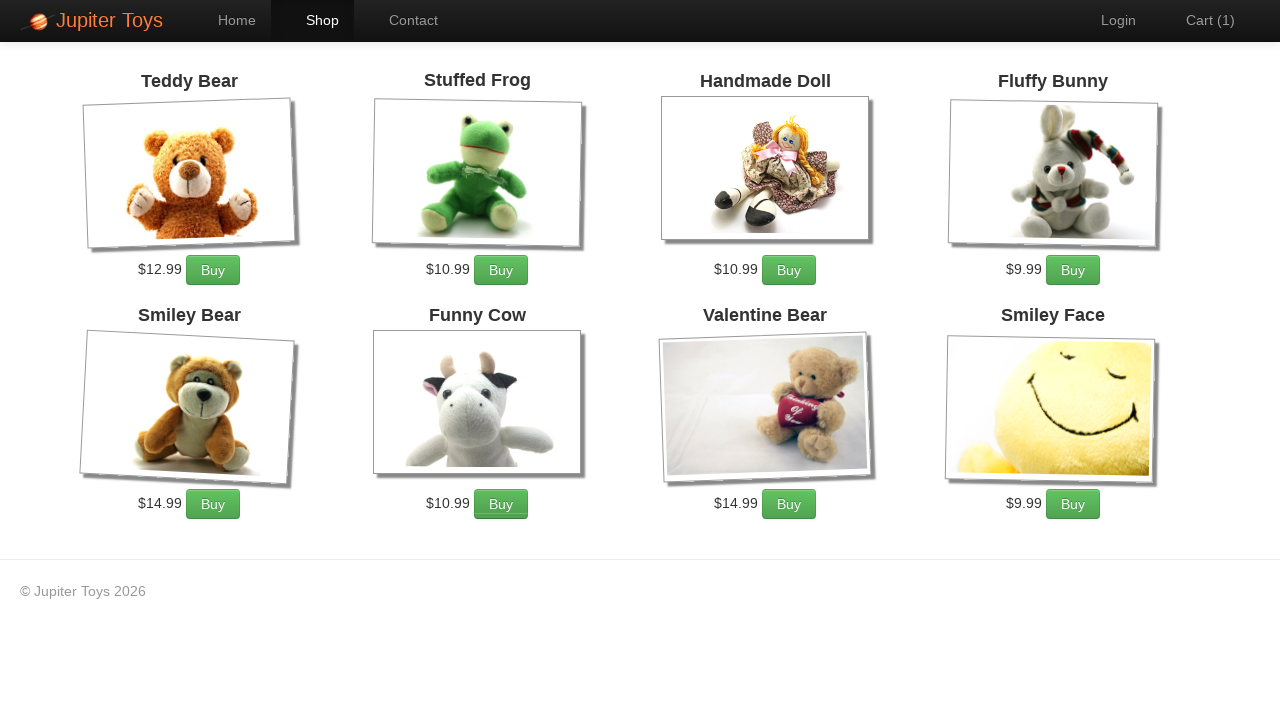

Clicked buy button second time on Funny Cow at (501, 504) on li:has-text('Funny Cow') a.btn
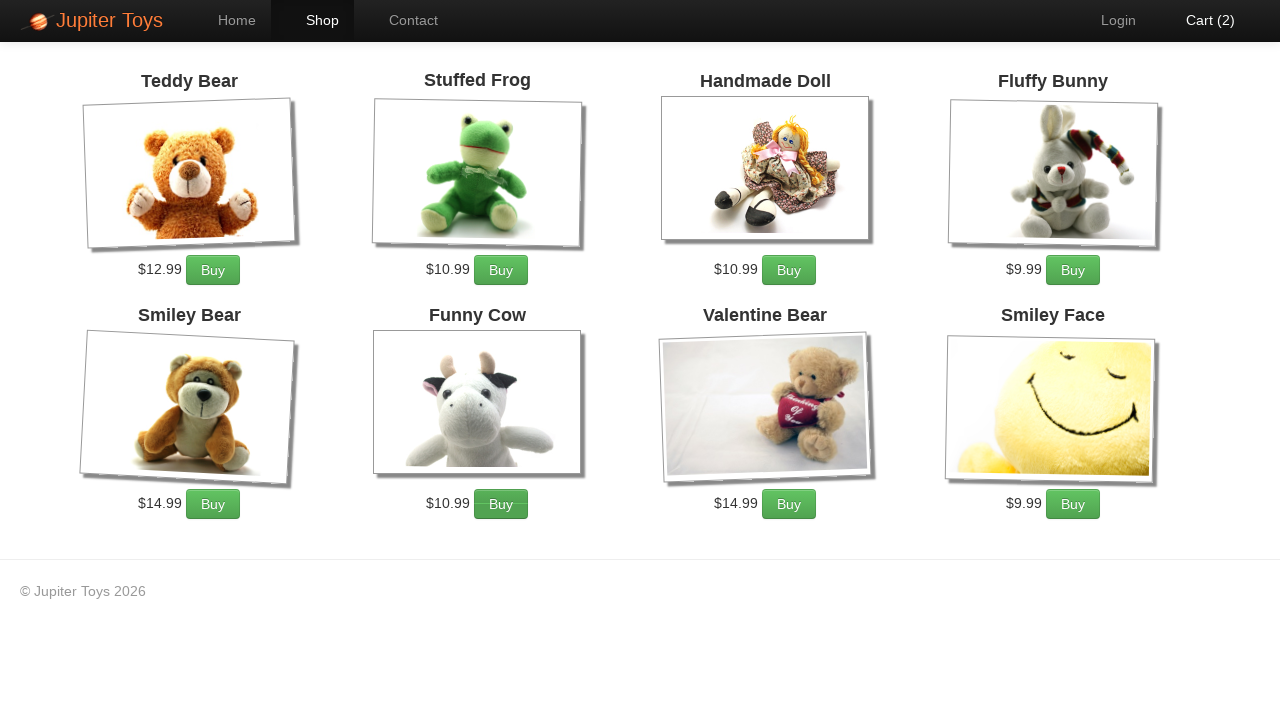

Clicked buy button on Fluffy Bunny at (1073, 270) on li:has-text('Fluffy Bunny') a.btn
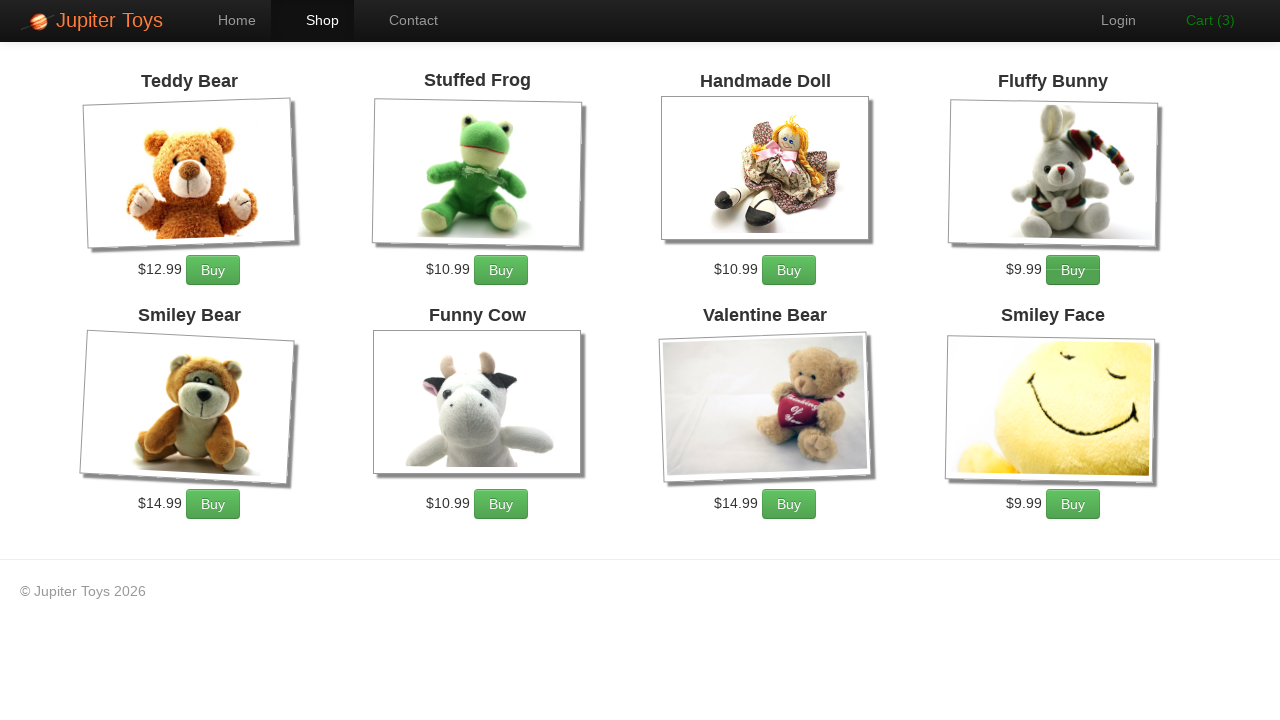

Clicked cart menu to navigate to cart page at (1200, 20) on a[href='#/cart']
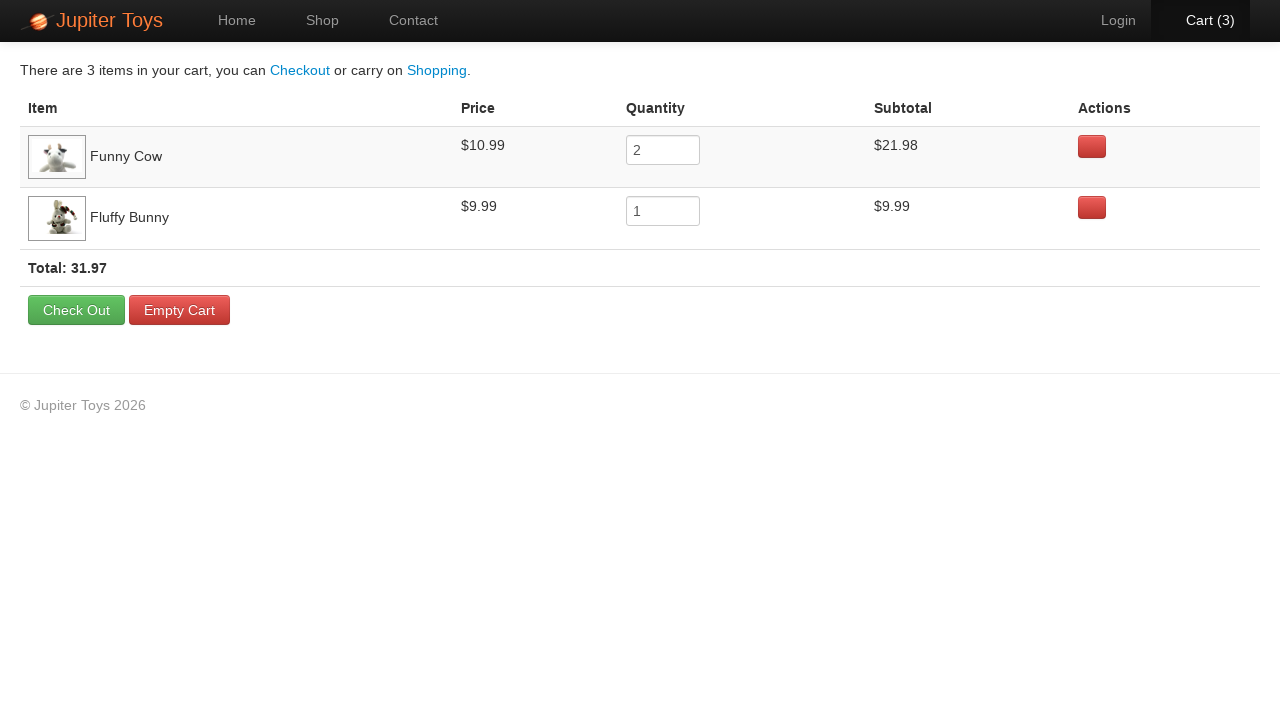

Cart table loaded
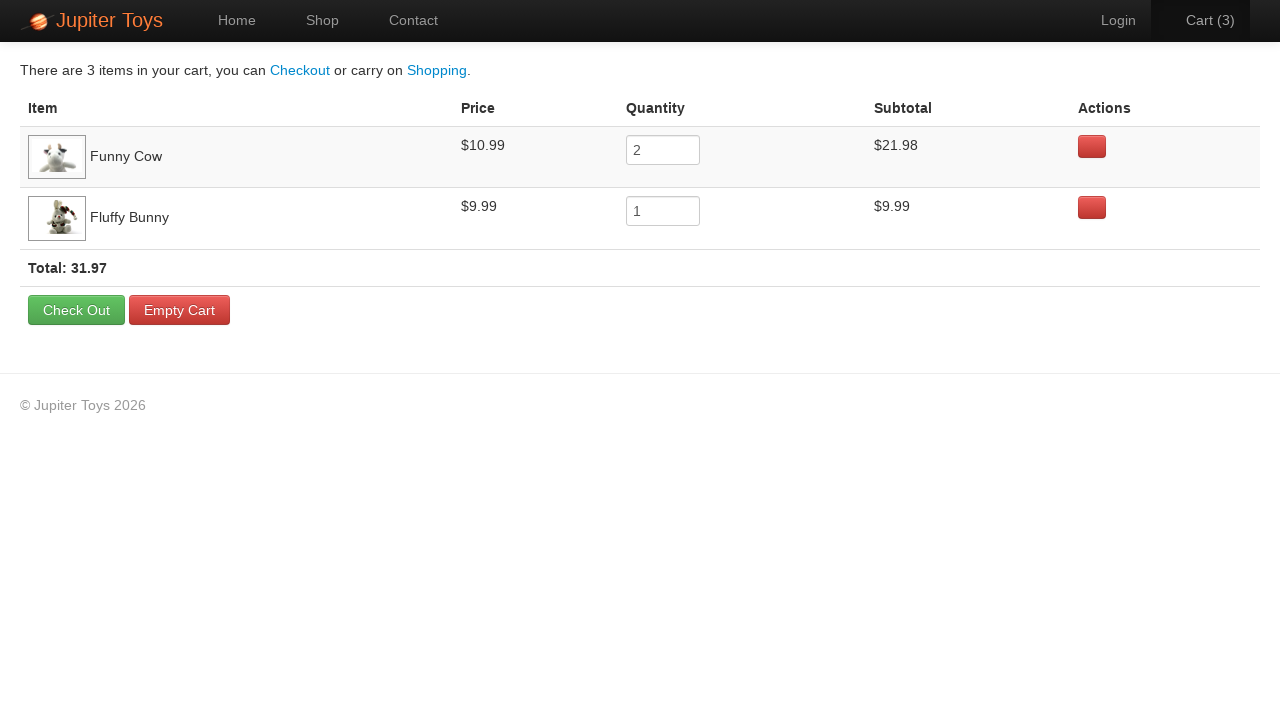

Verified Funny Cow is in cart with quantity 2
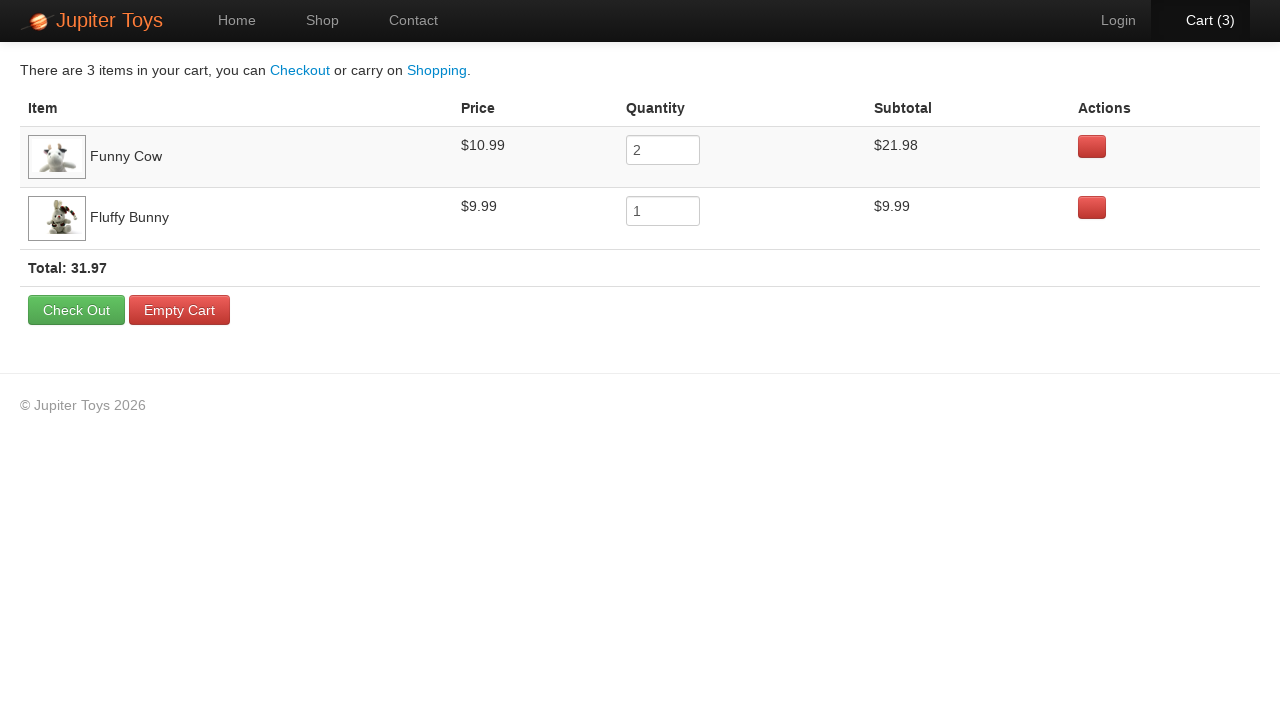

Verified Fluffy Bunny is in cart with quantity 1
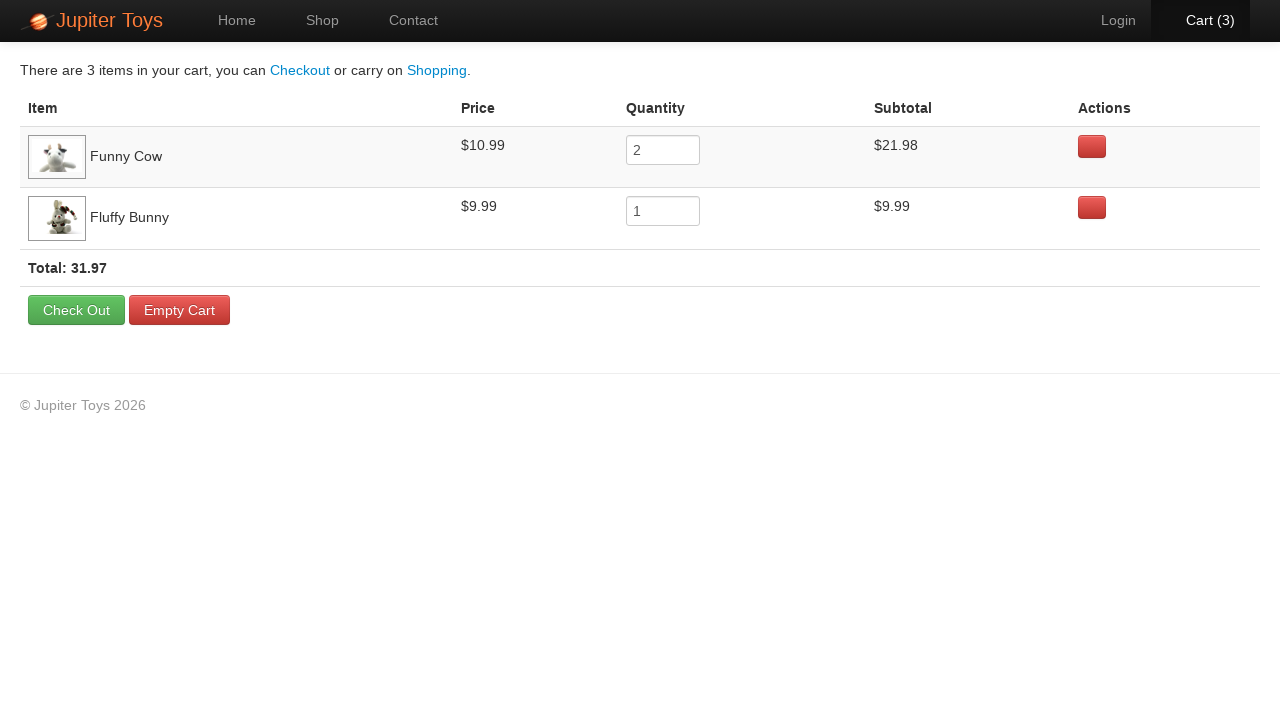

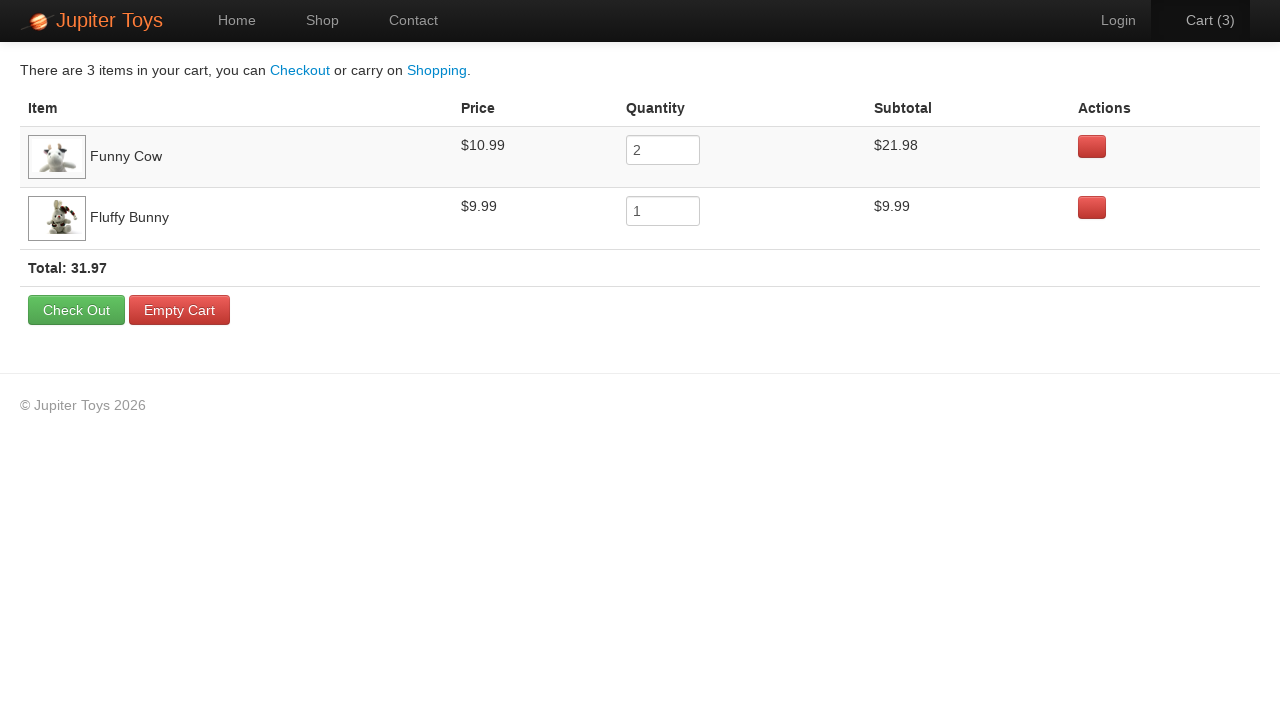